Tests a callback form on Circulo de Videntes website by filling in a phone number and requesting a callback

Starting URL: http://www.circulodevidentes.com/te-llamamos/

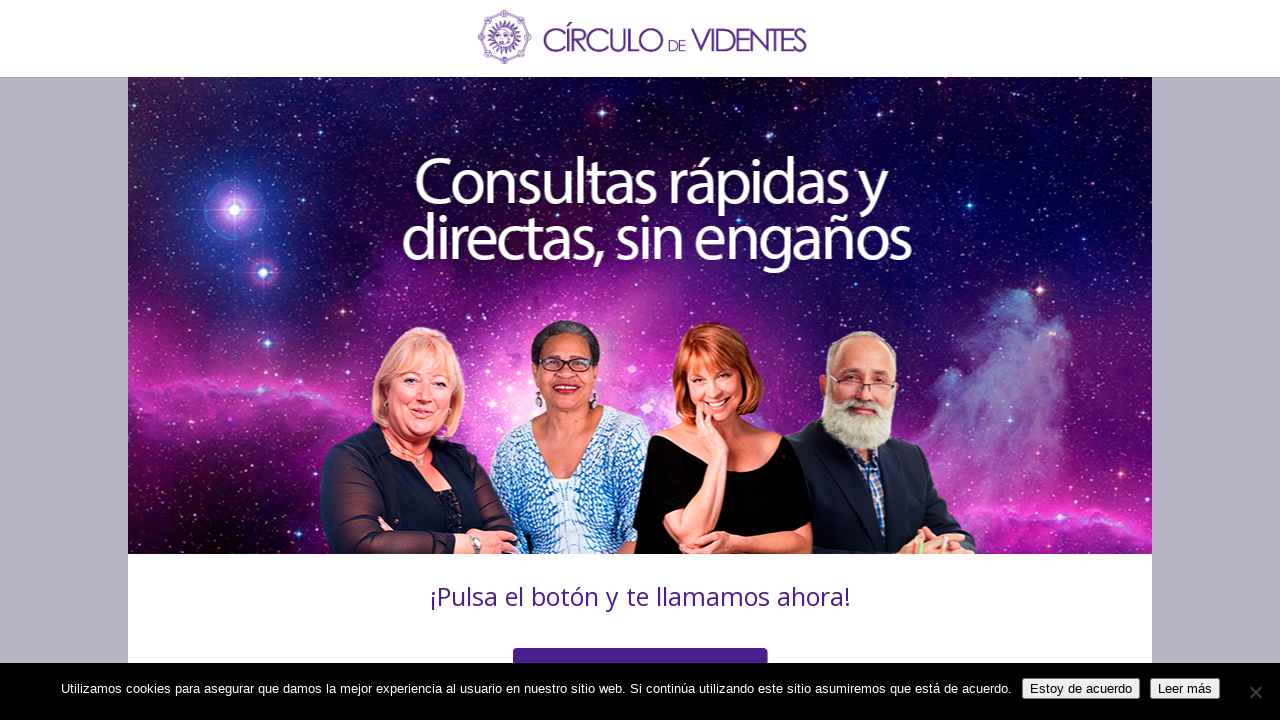

Clicked root button to start the callback form at (640, 361) on [data-id="rootBtn"]
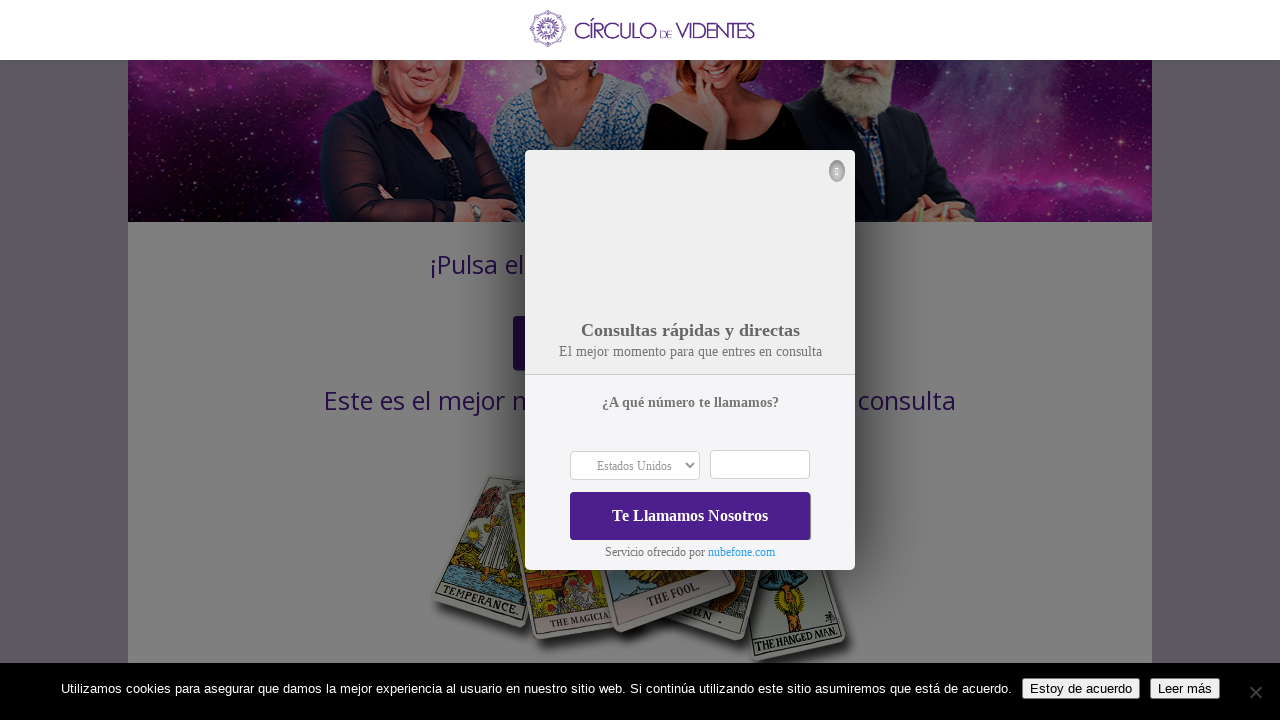

Filled in phone number field with '612345678' on input[name="customerPhone"]
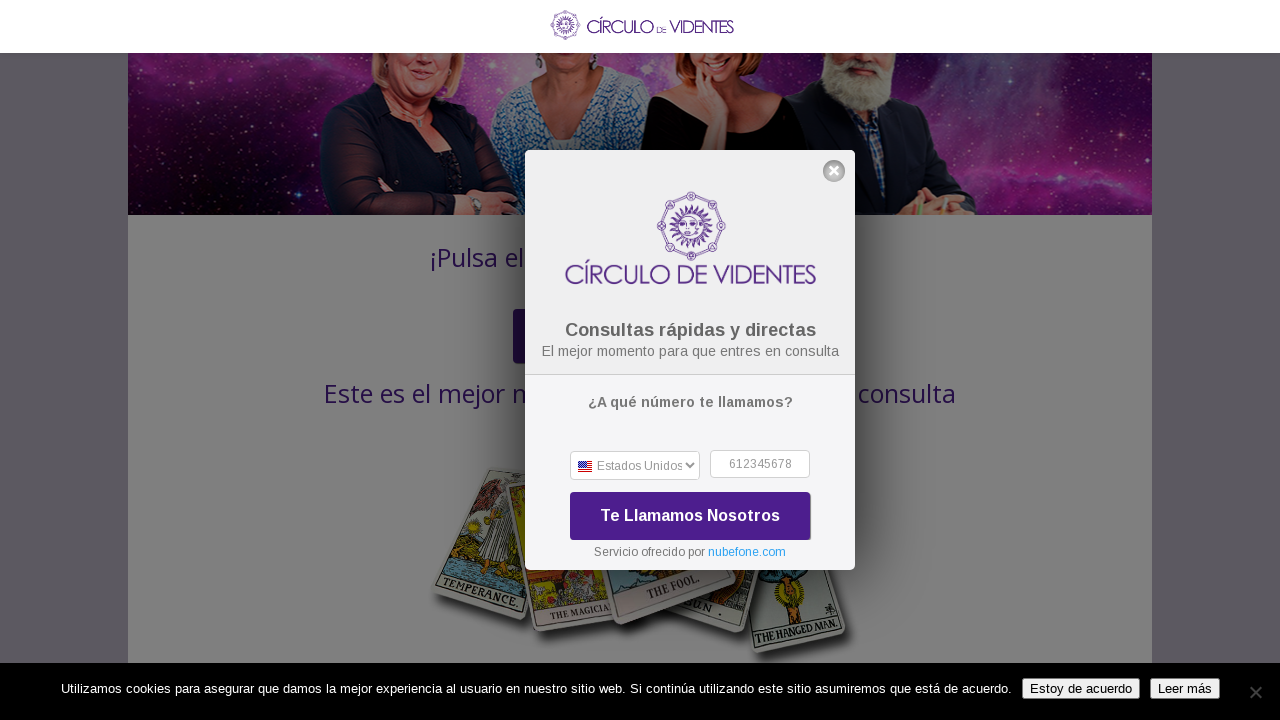

Clicked call button to submit callback request at (690, 516) on [data-id="callBtn"]
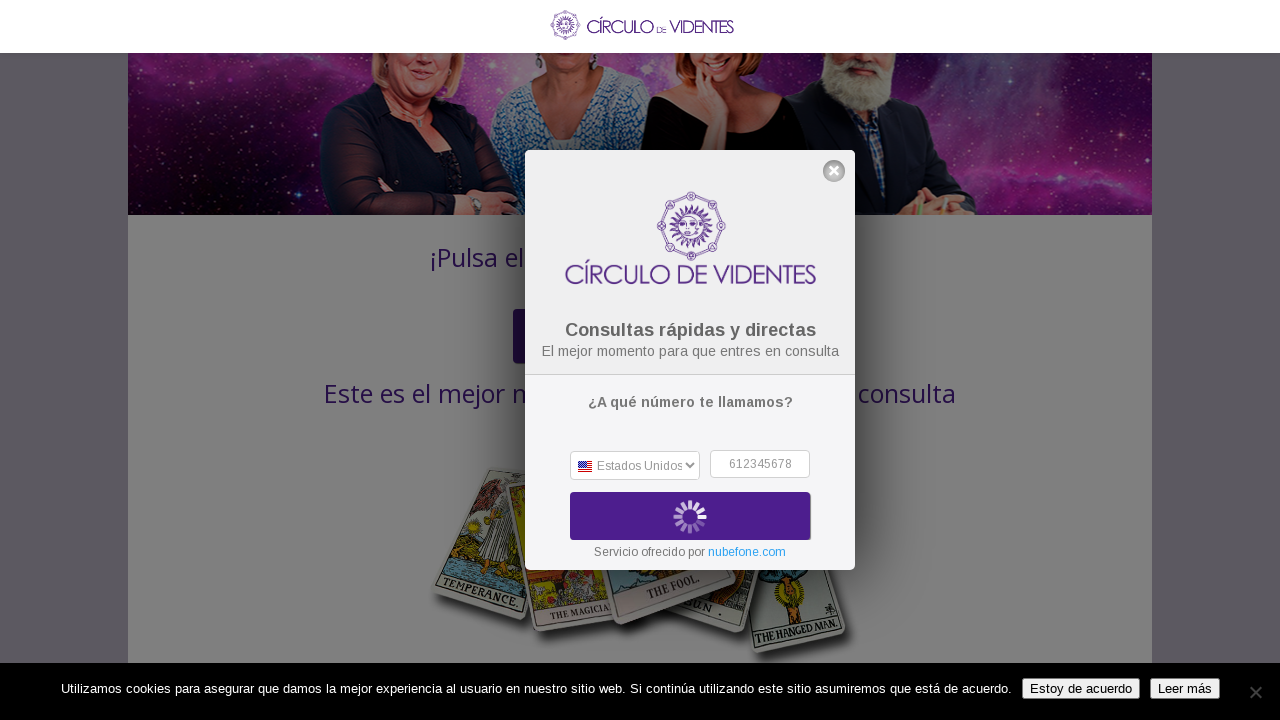

Waited 4 seconds for callback confirmation
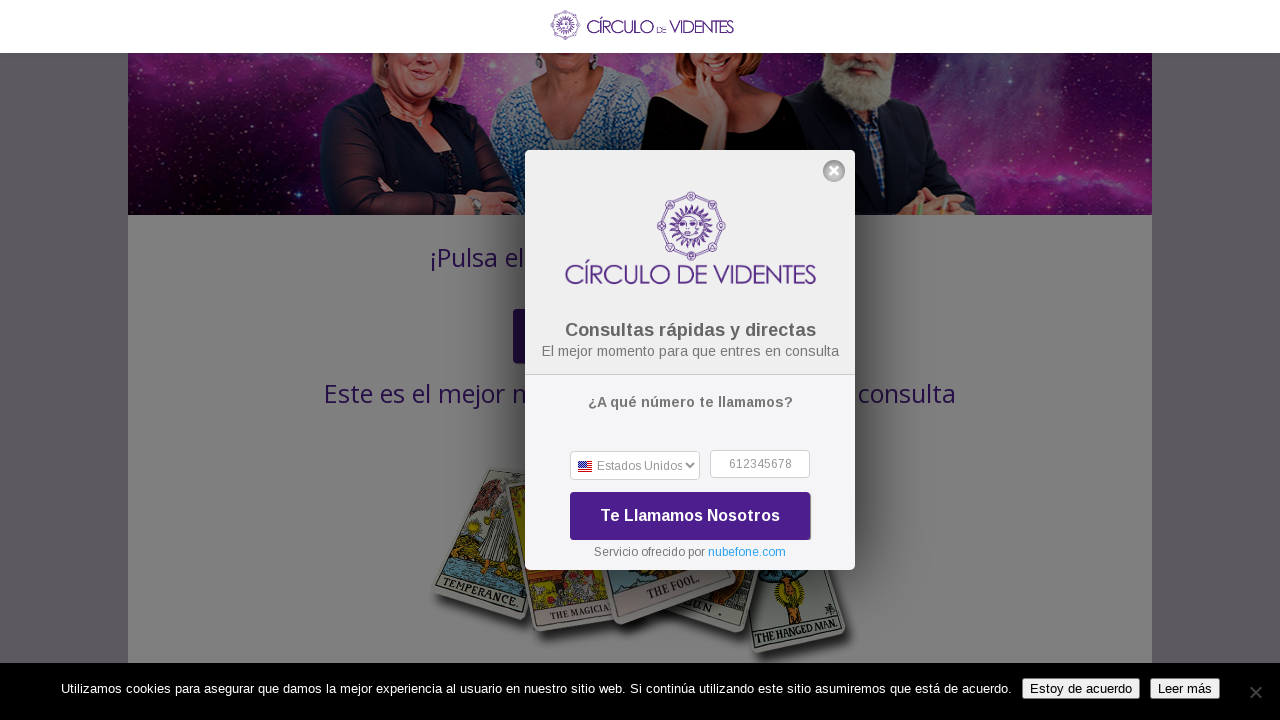

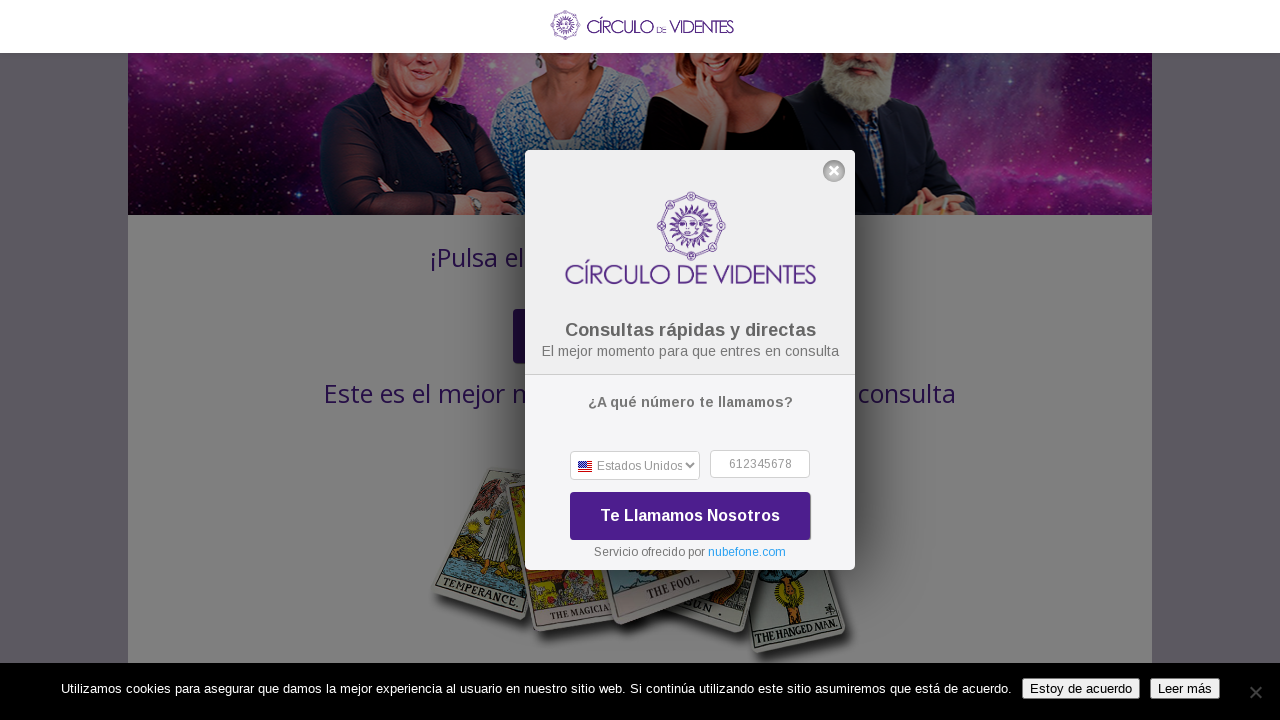